Tests clicking a link and verifies navigation to the linked page by checking the page header text

Starting URL: https://kristinek.github.io/site/examples/actions

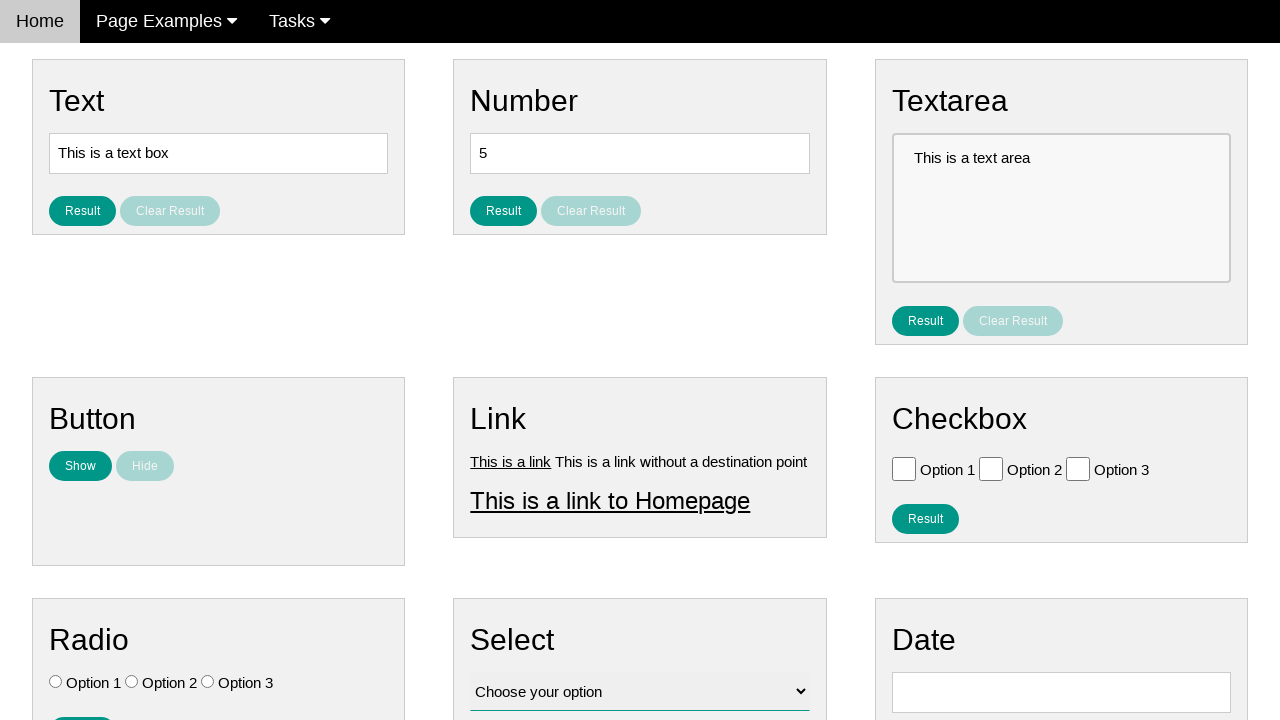

Navigated to starting URL https://kristinek.github.io/site/examples/actions
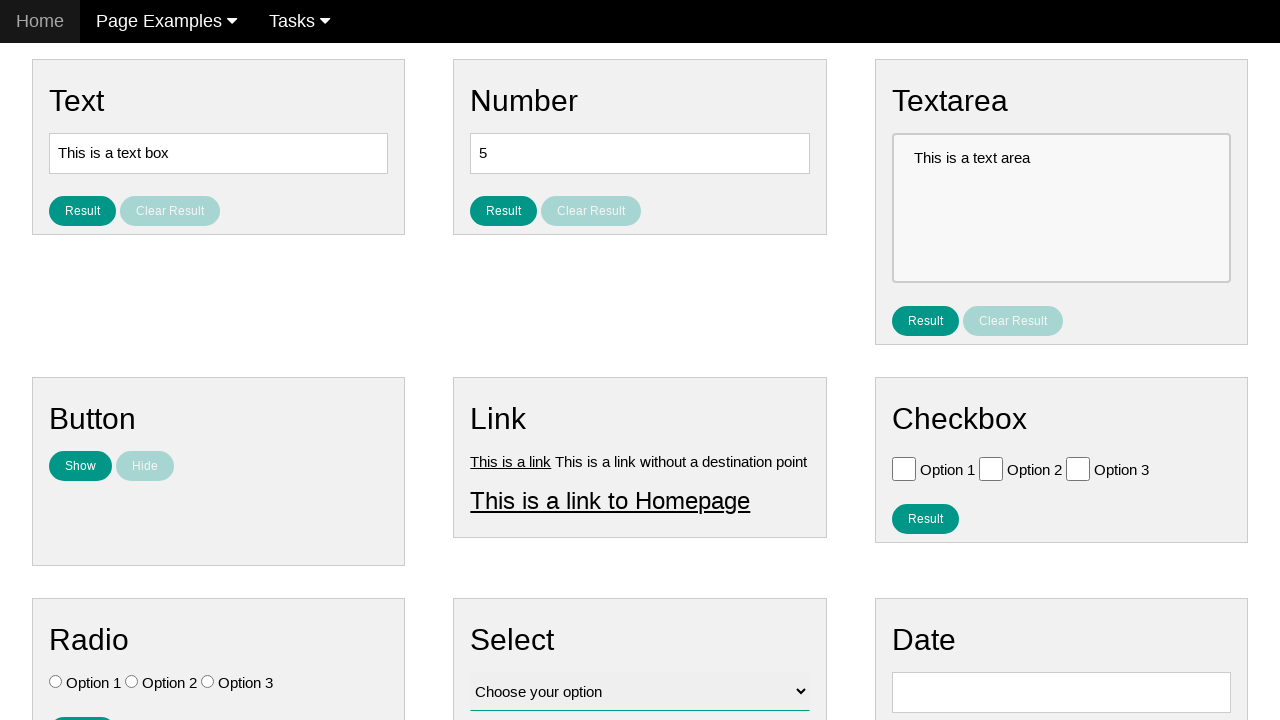

Clicked on link1 element at (511, 461) on #link1
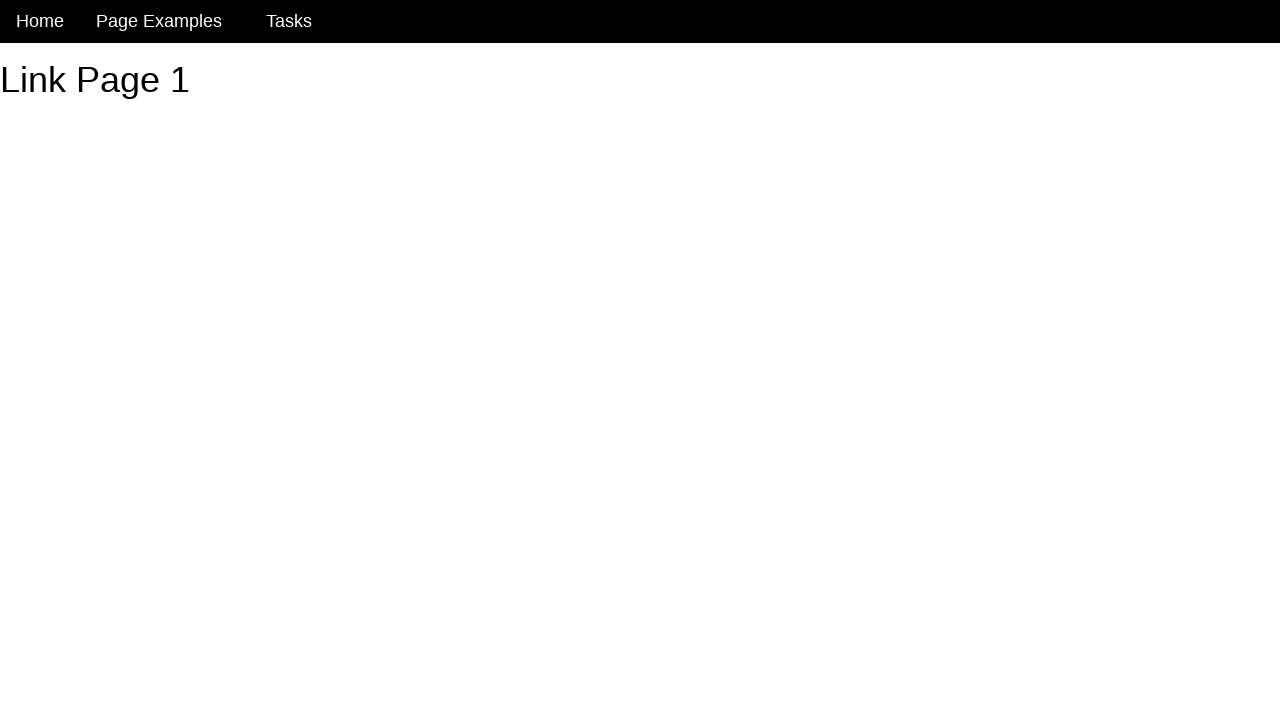

Page header #h1 selector appeared
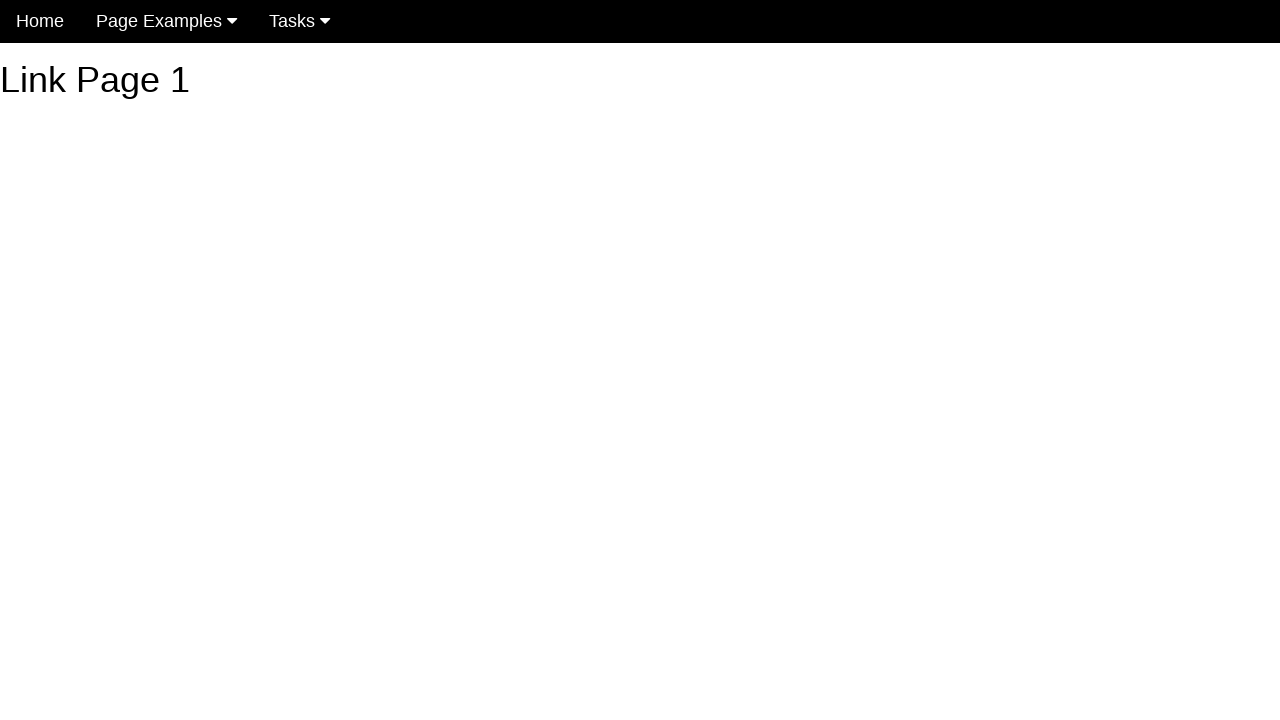

Retrieved header text: 'Link Page 1'
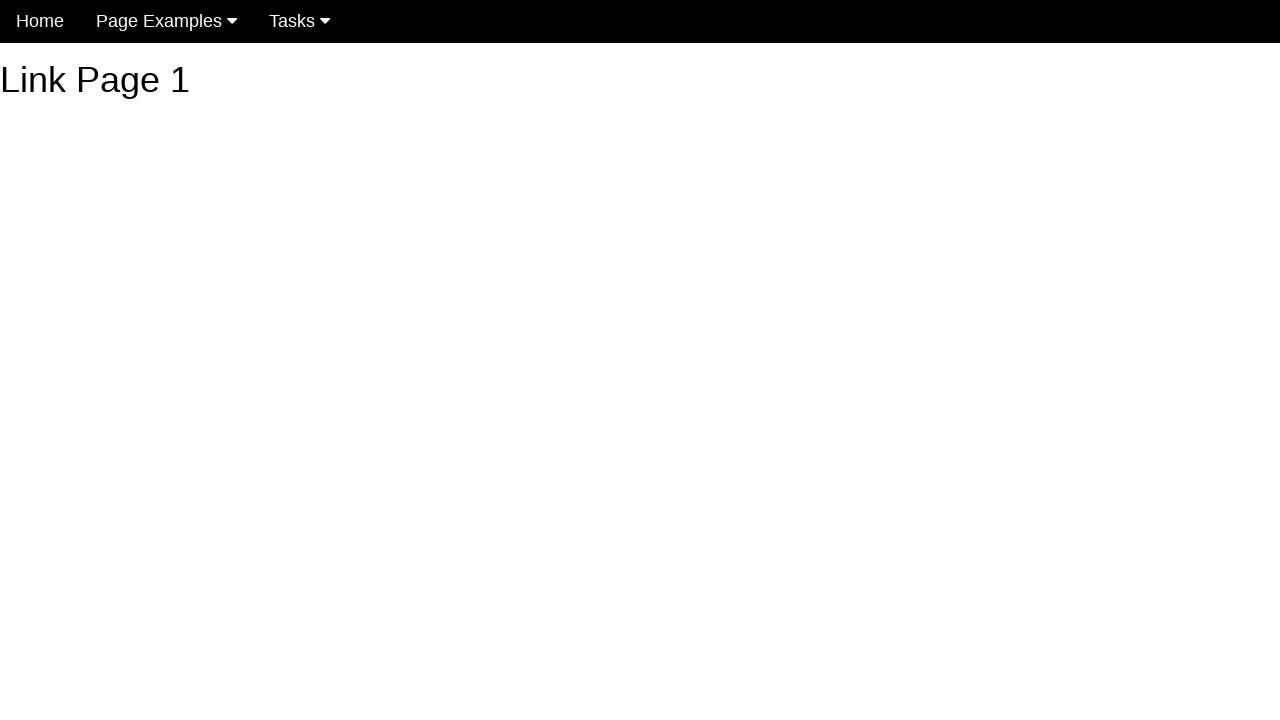

Verified header text equals 'Link Page 1'
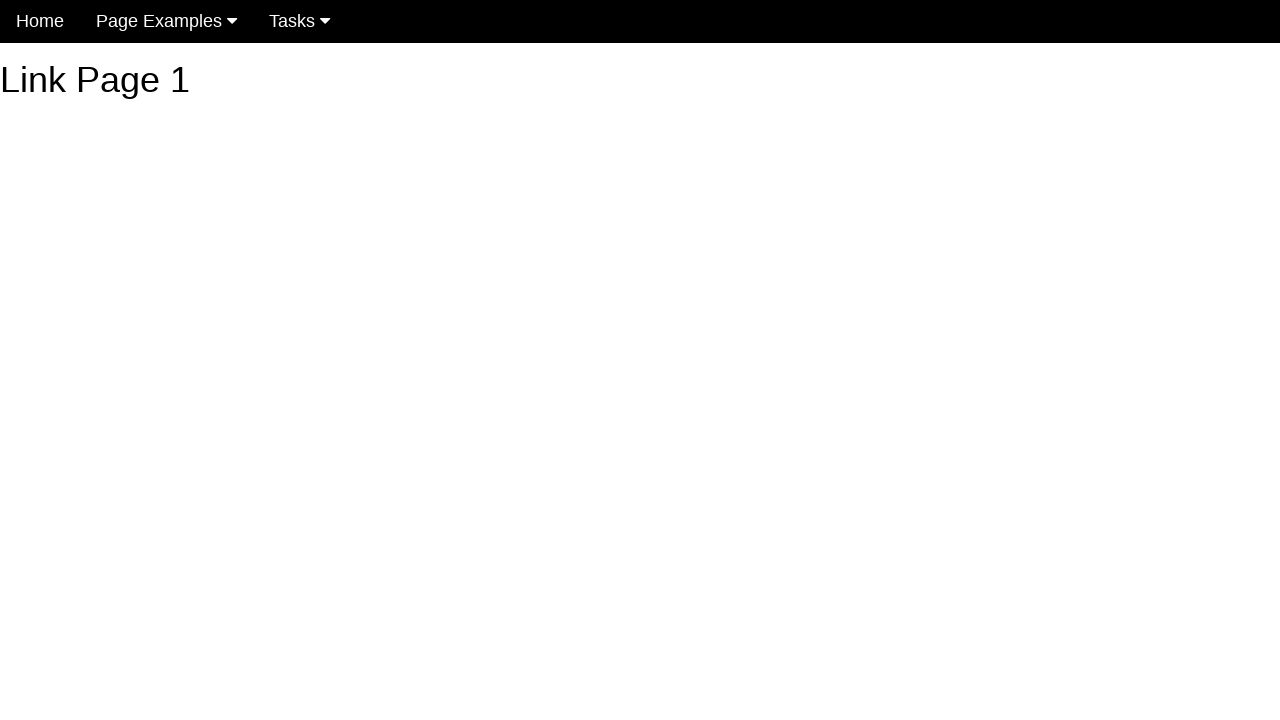

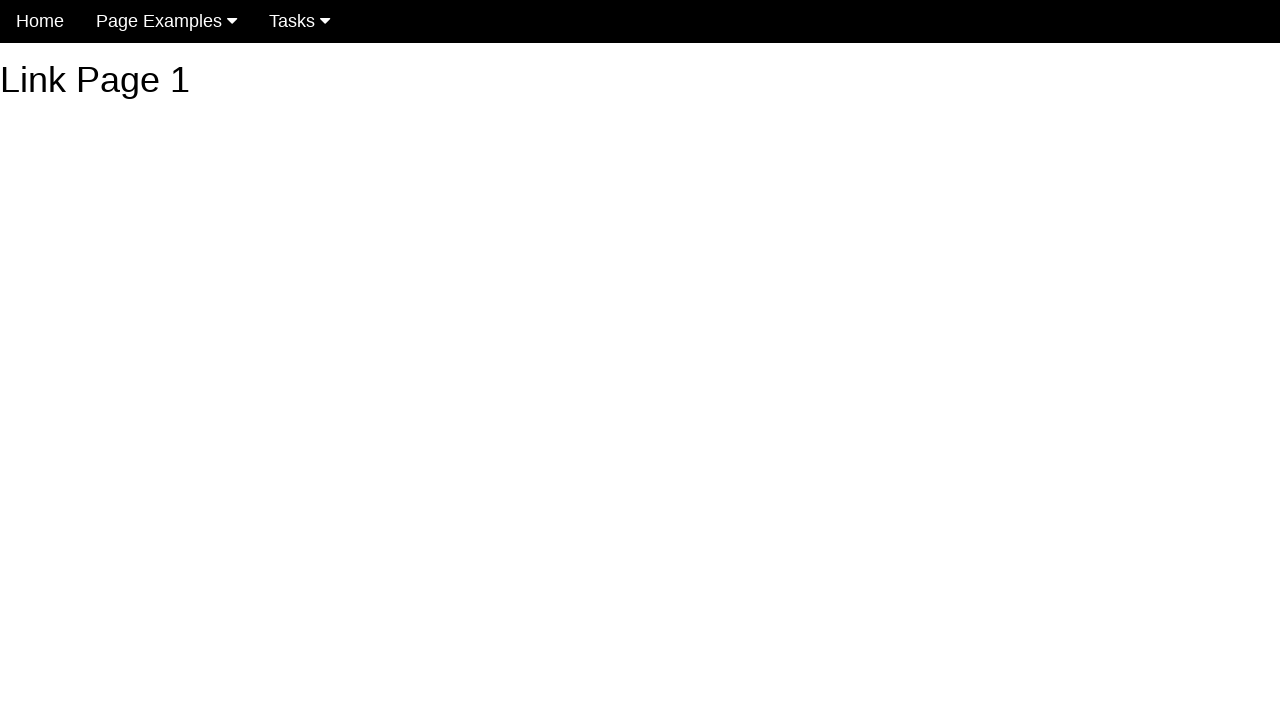